Tests iframe switching functionality by interacting with elements in different frames, including filling forms and selecting dropdown options

Starting URL: https://www.hyrtutorials.com/p/frames-practice.html

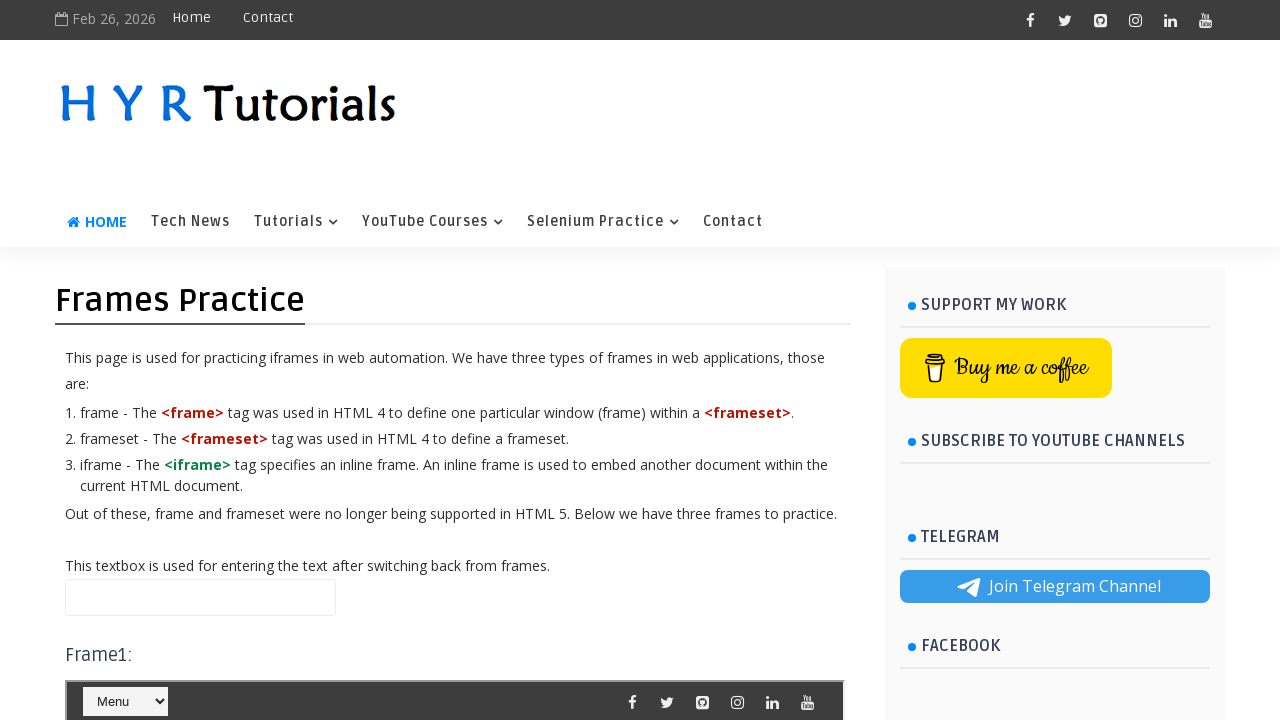

Filled name field with 'Hello' on main page on #name
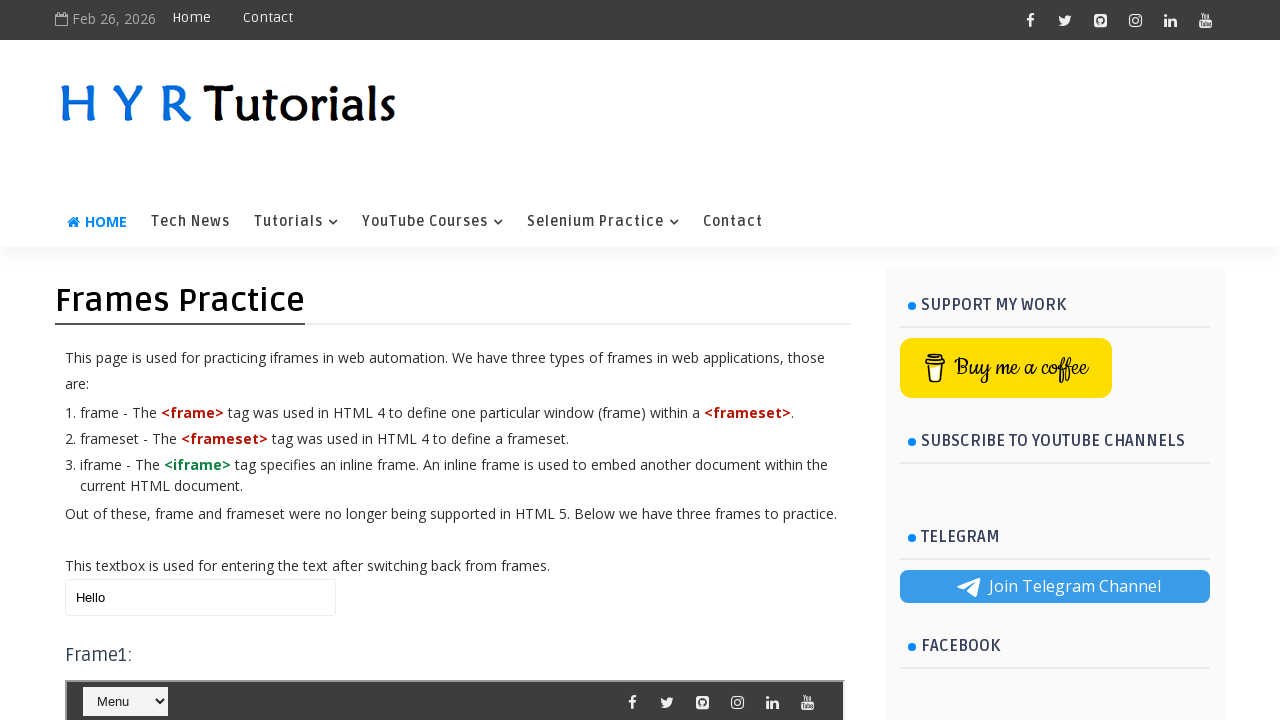

Scrolled down 300 pixels to view frames
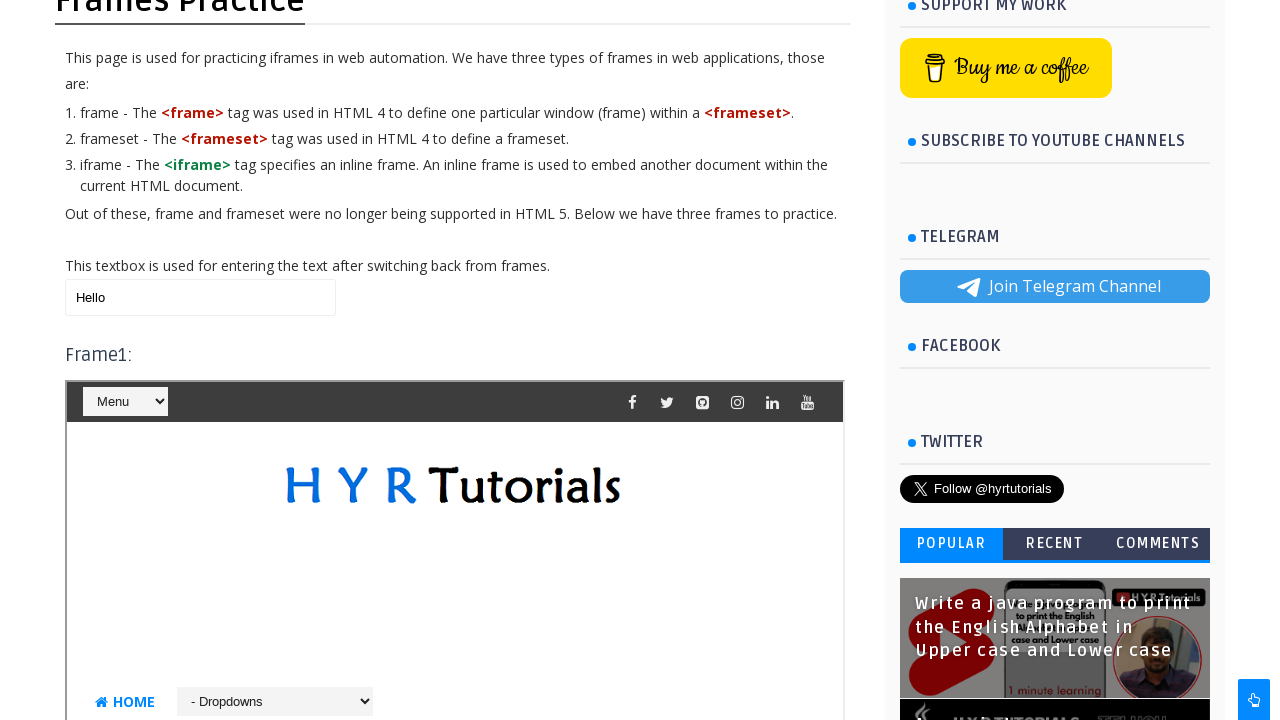

Located first iframe with id 'frm1'
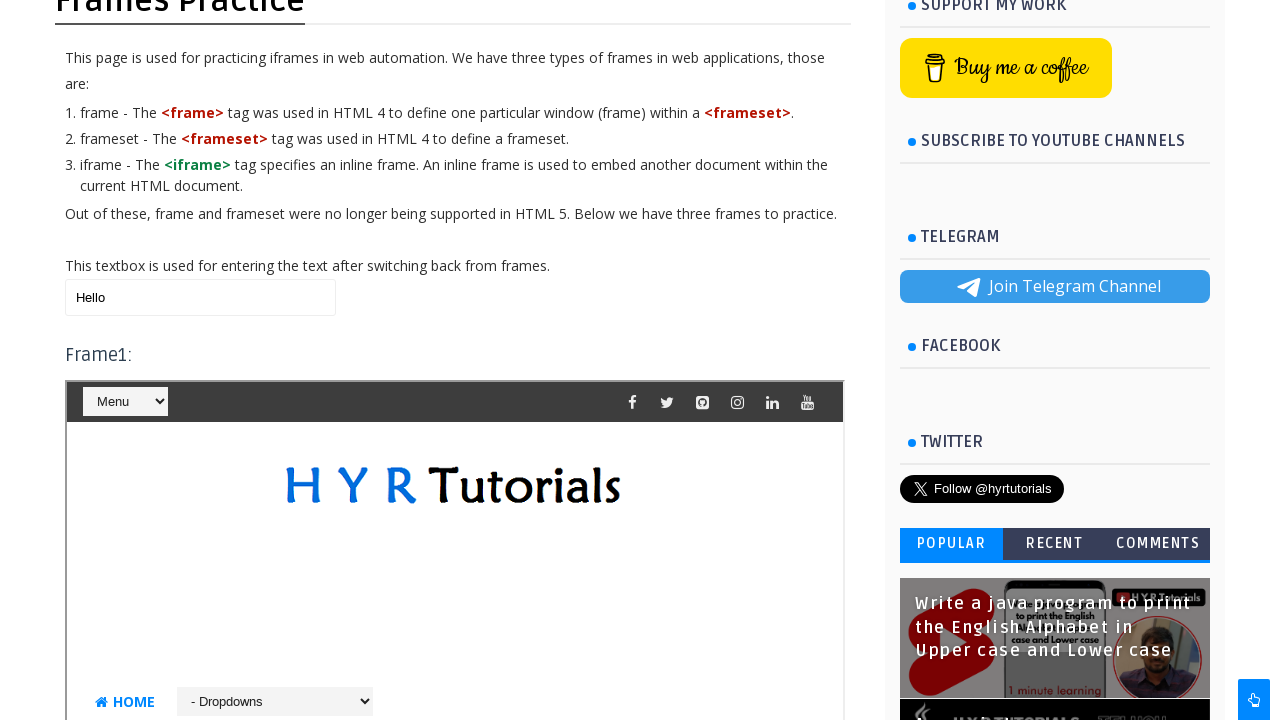

Selected 'Tech News' from dropdown in first iframe on #frm1 >> internal:control=enter-frame >> #selectnav1
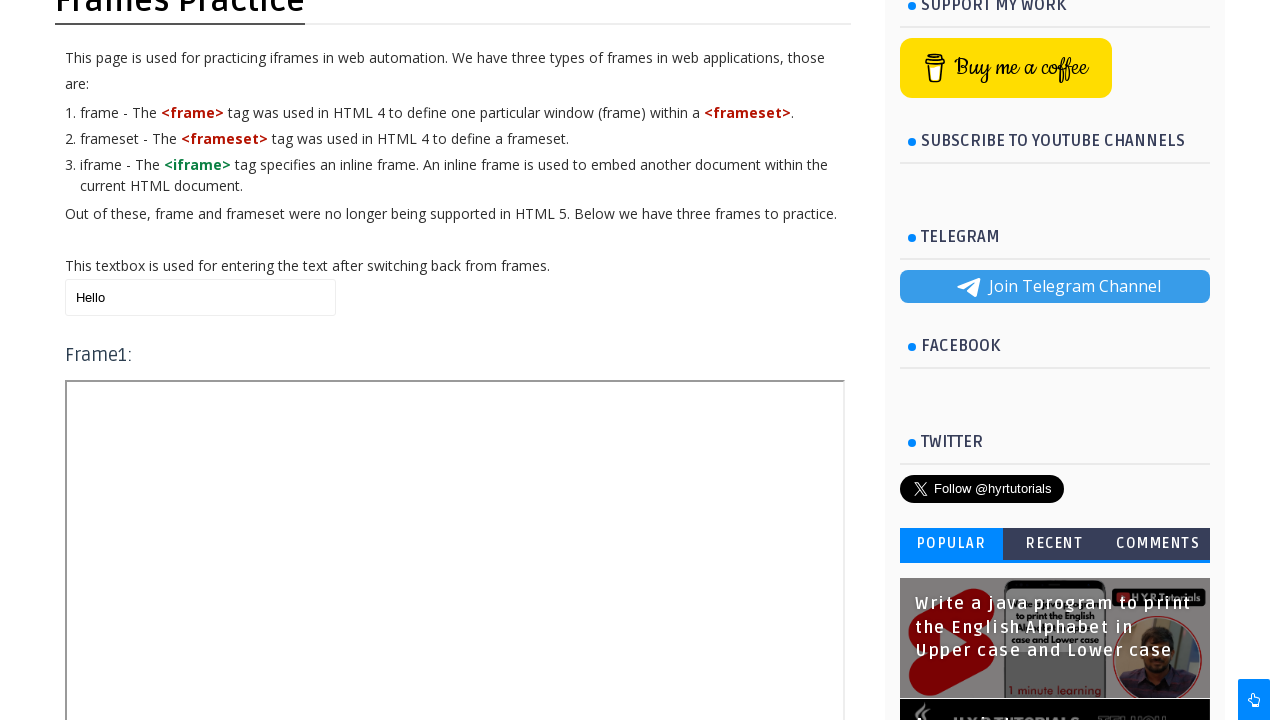

Filled name field with 'HelloWorld' on main page on #name
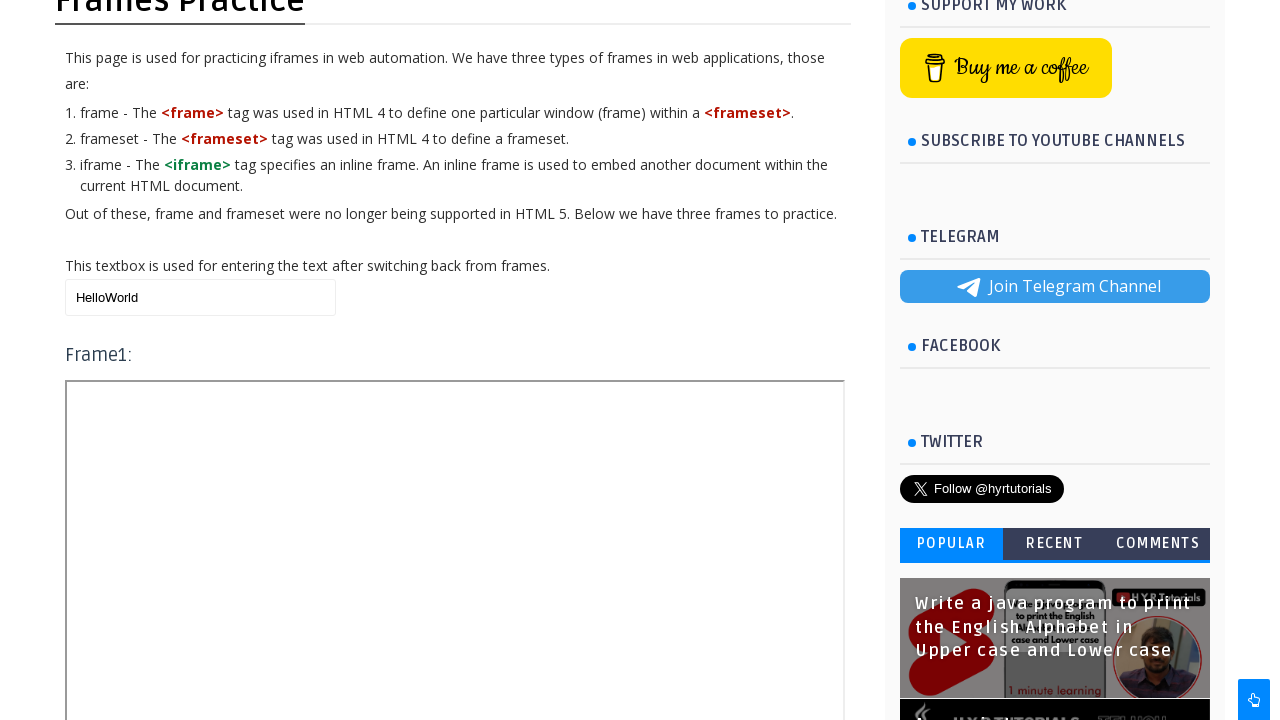

Located second iframe with id 'frm2'
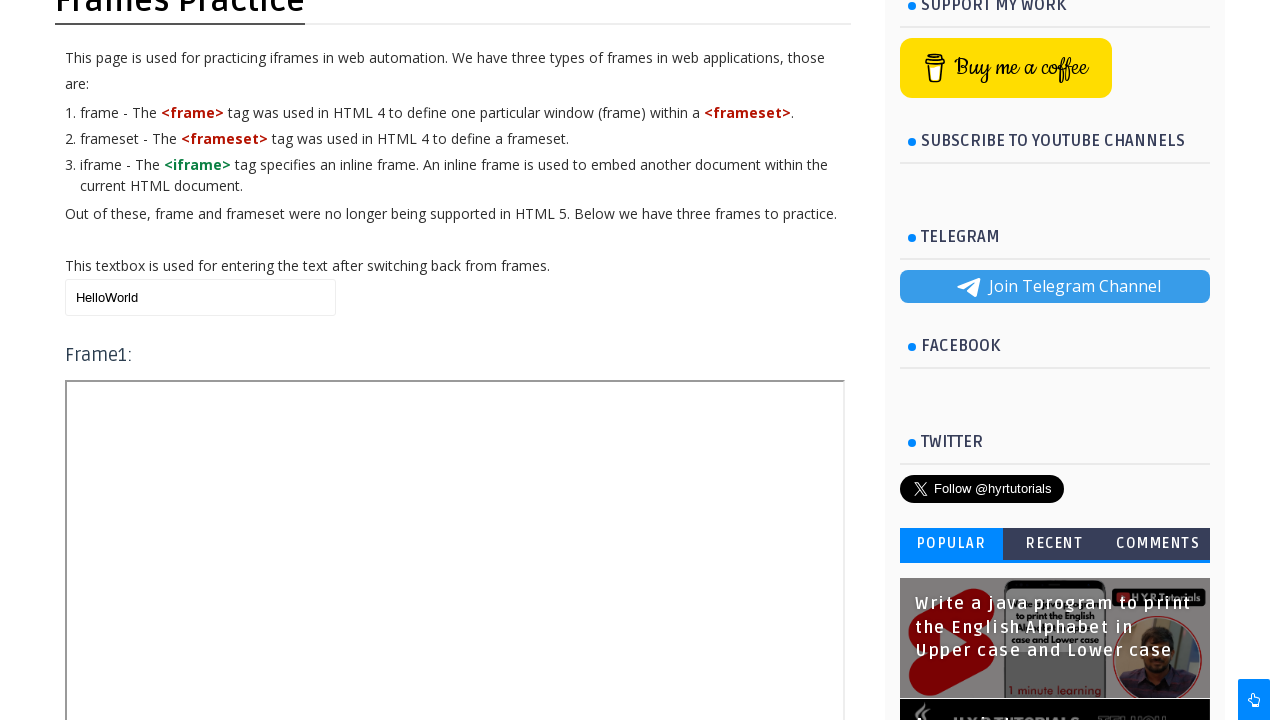

Filled first name field with 'Henry' in second iframe on #frm2 >> internal:control=enter-frame >> #firstName
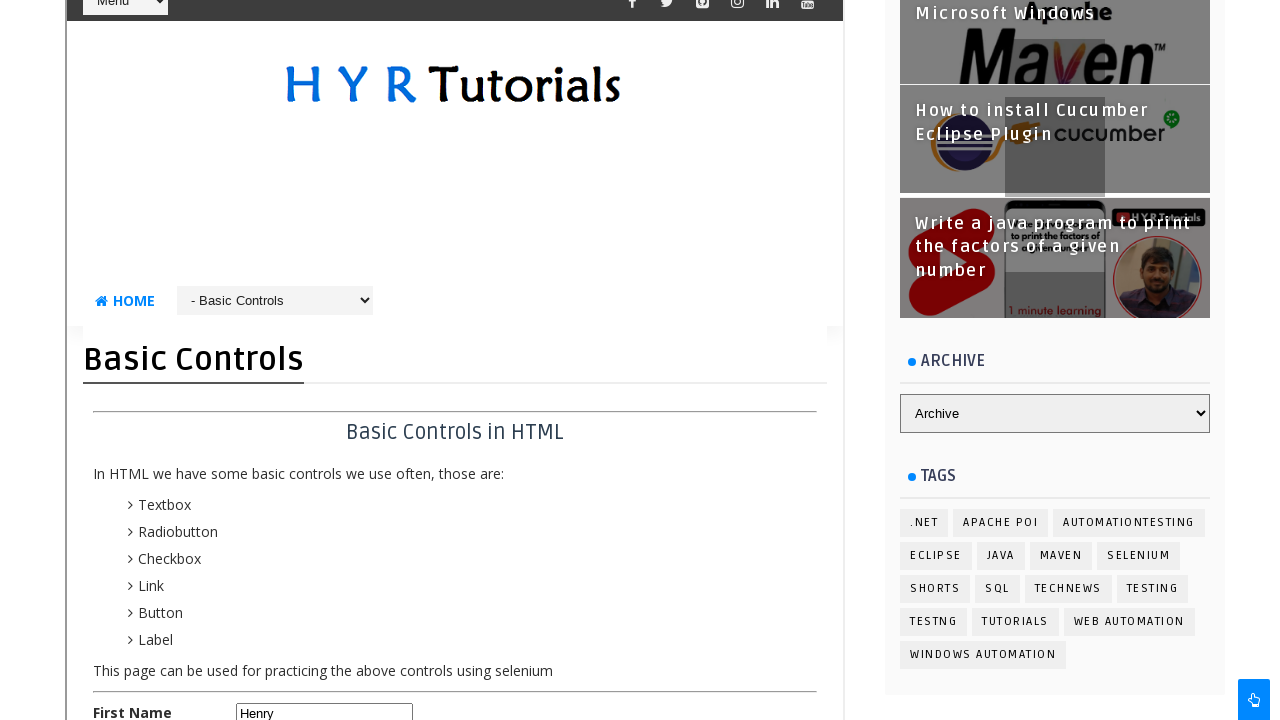

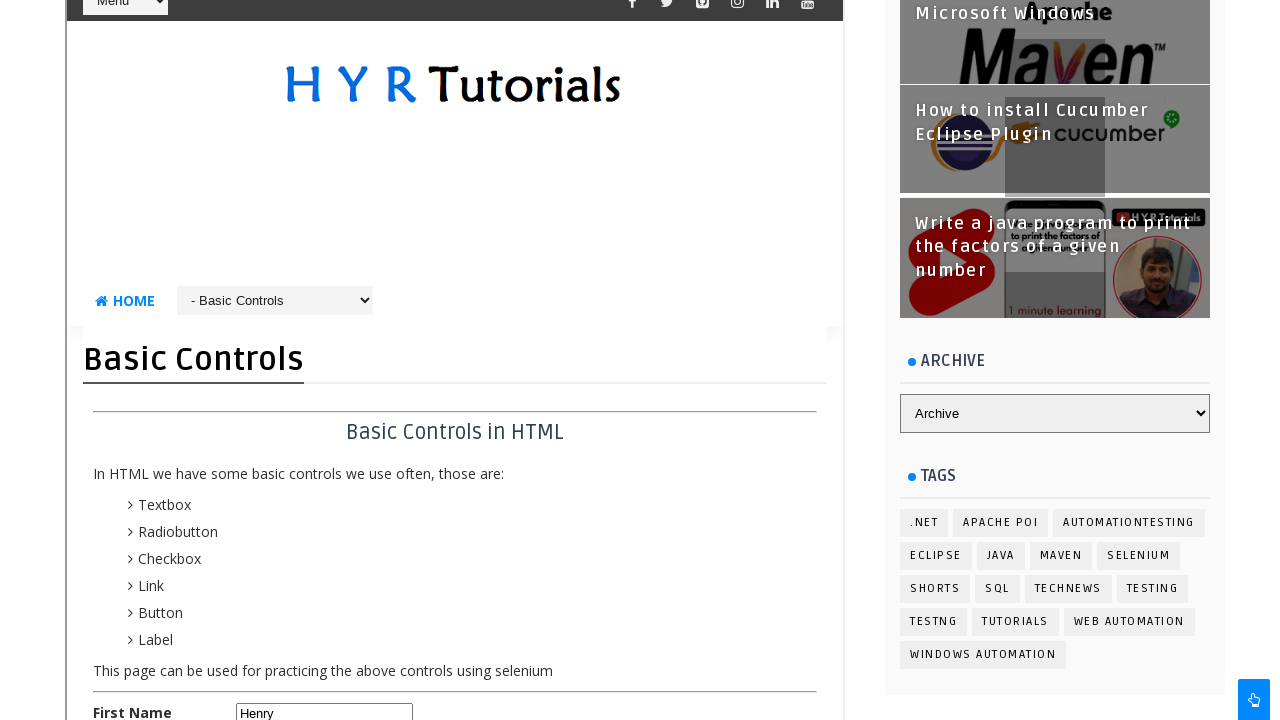